Tests the phone list filtering functionality by typing search queries into the search box and verifying the number of results changes accordingly

Starting URL: http://angular.github.io/angular-phonecat/step-5/app/

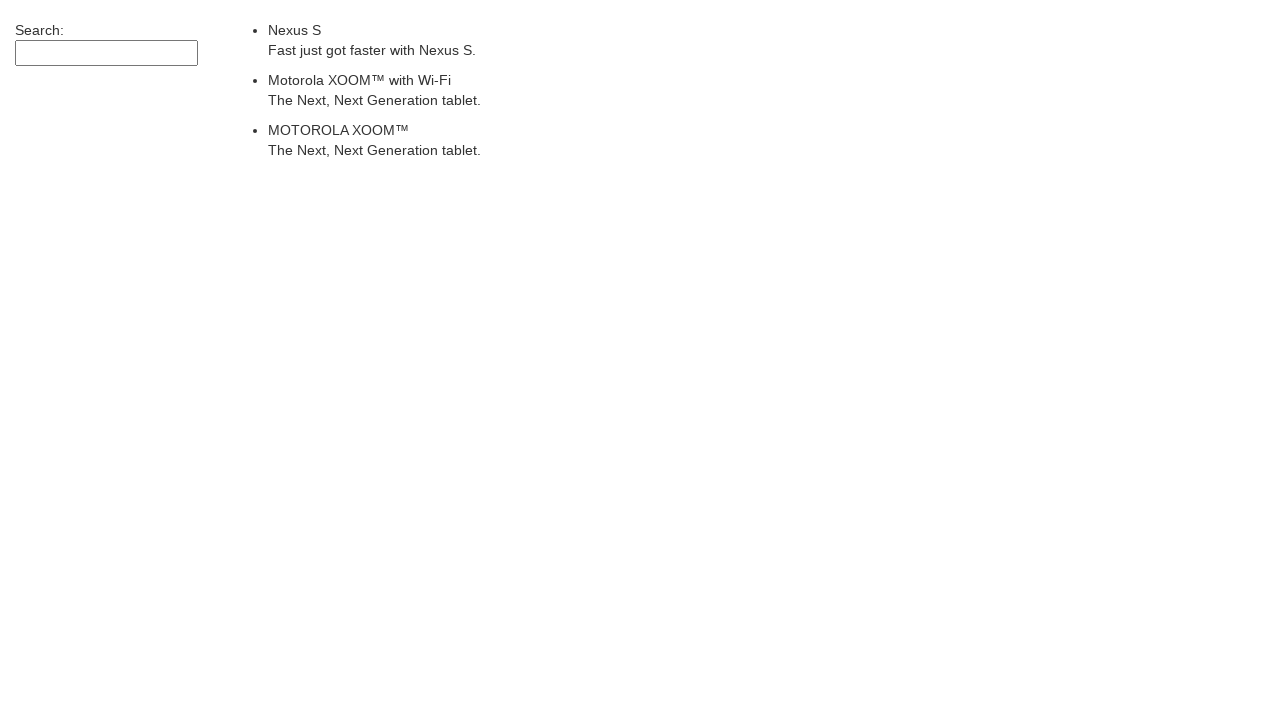

Initial phone list loaded with all phones visible
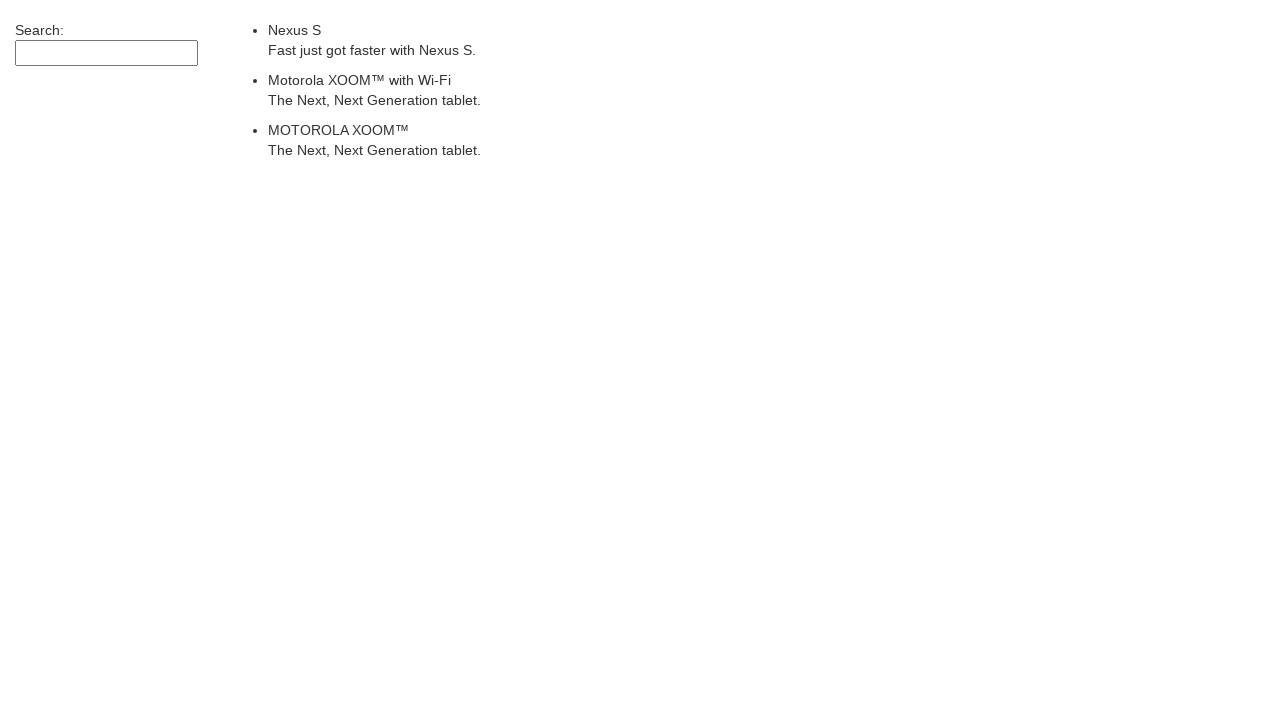

Typed 'Motorola' into the search box to filter phones on input[ng-model='query'], input[ng-model='$ctrl.query'], input[type='search'], in
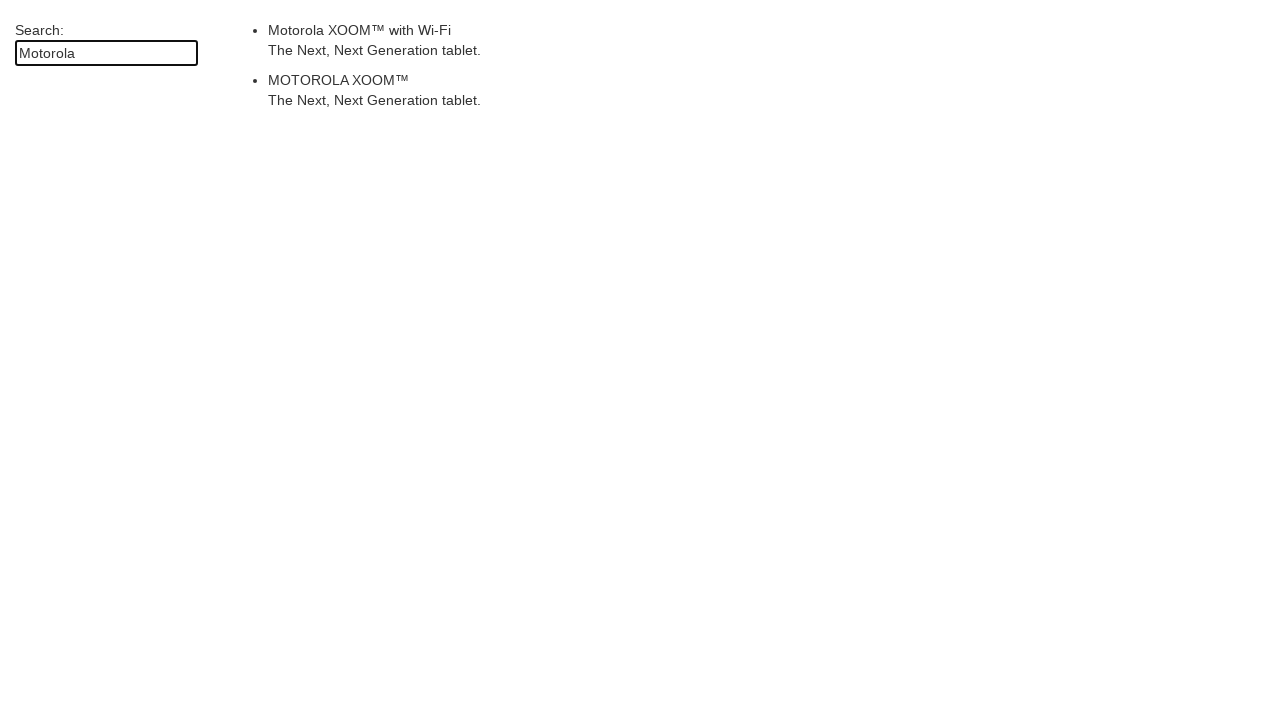

Waited for filter to apply - Motorola results displayed
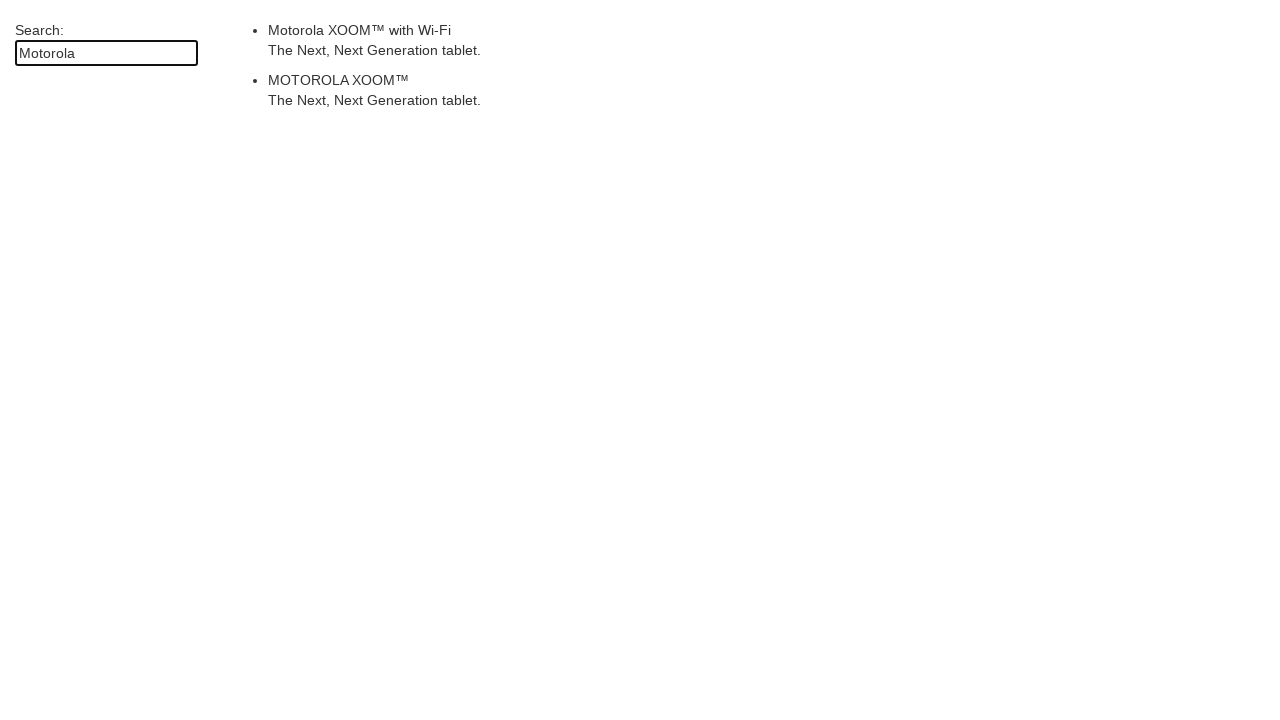

Typed 'Nexus' into the search box to filter phones on input[ng-model='query'], input[ng-model='$ctrl.query'], input[type='search'], in
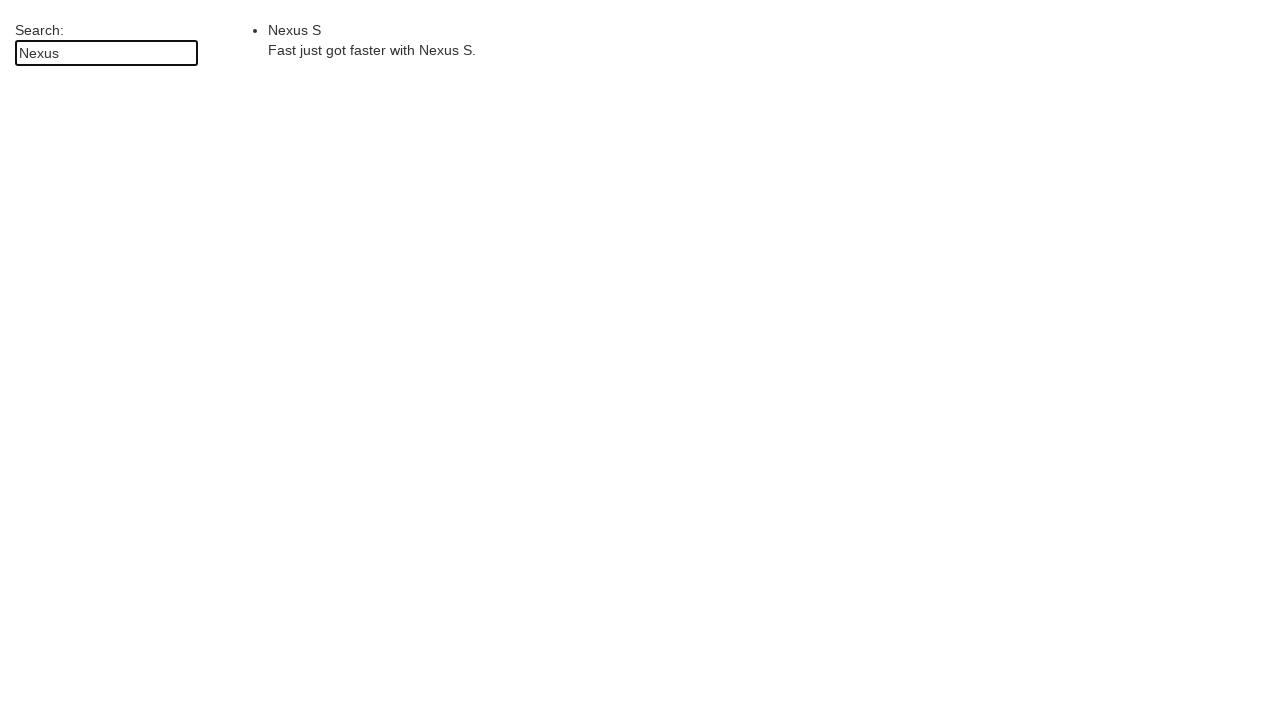

Waited for filter to apply - Nexus results displayed
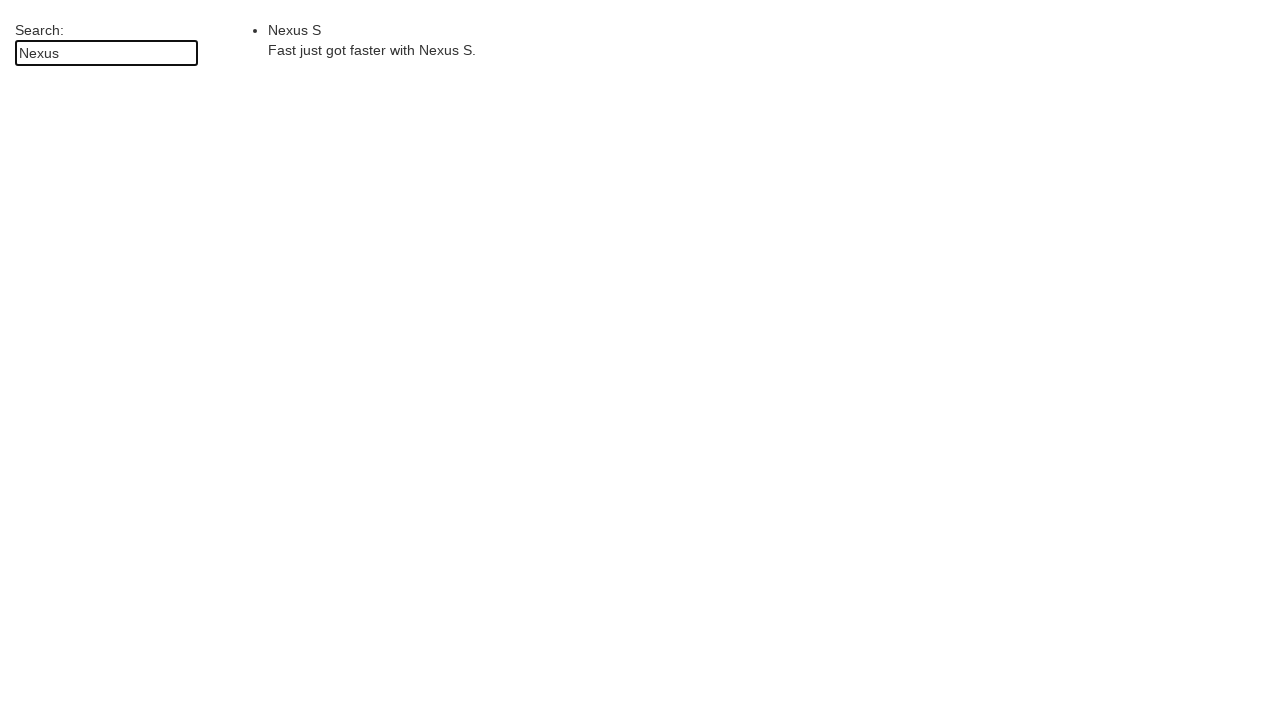

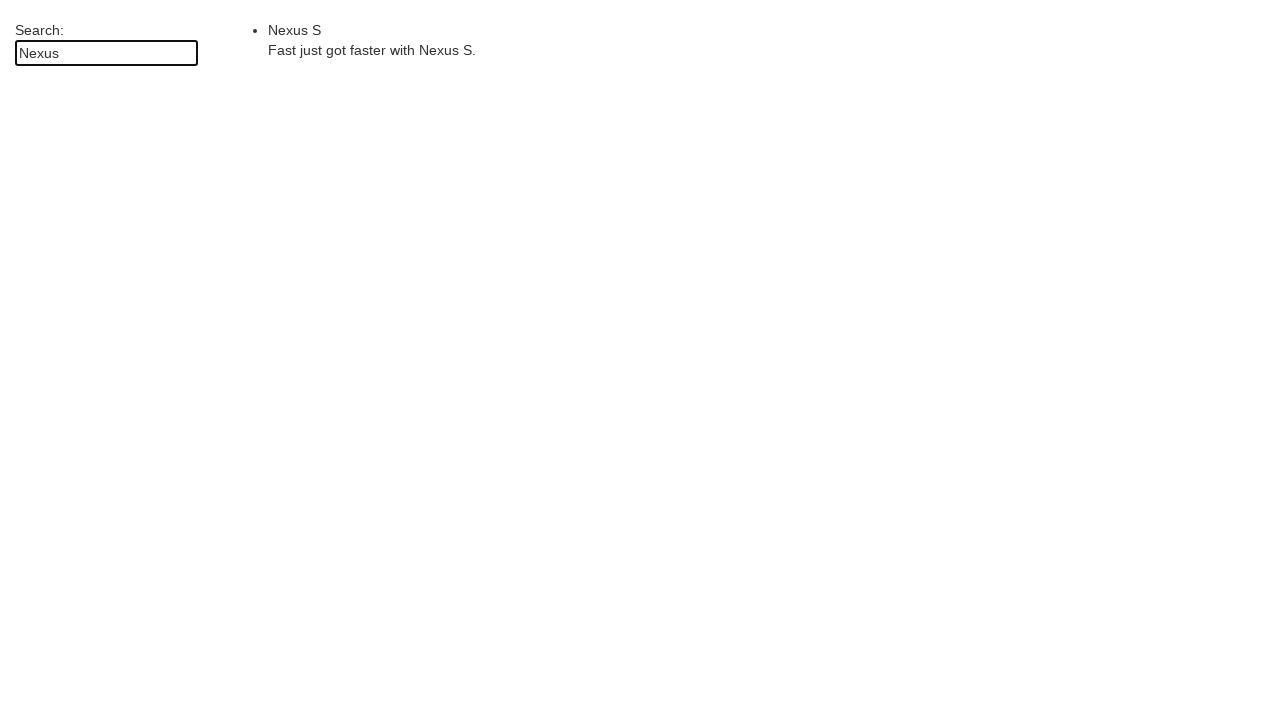